Tests checkbox functionality by finding all checkboxes on a practice page, clicking each one to select them, and then clicking each one again to deselect them.

Starting URL: https://www.hyrtutorials.com/p/basic-controls.html

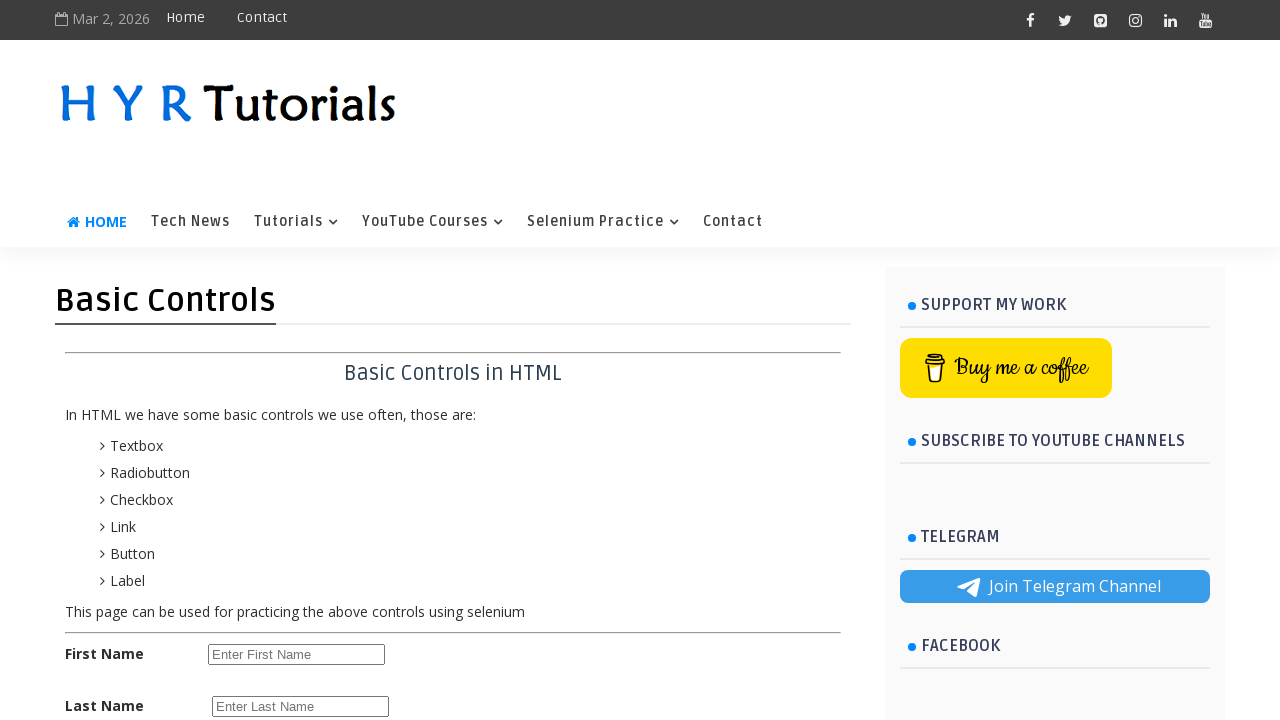

Waited for checkboxes to be present on the page
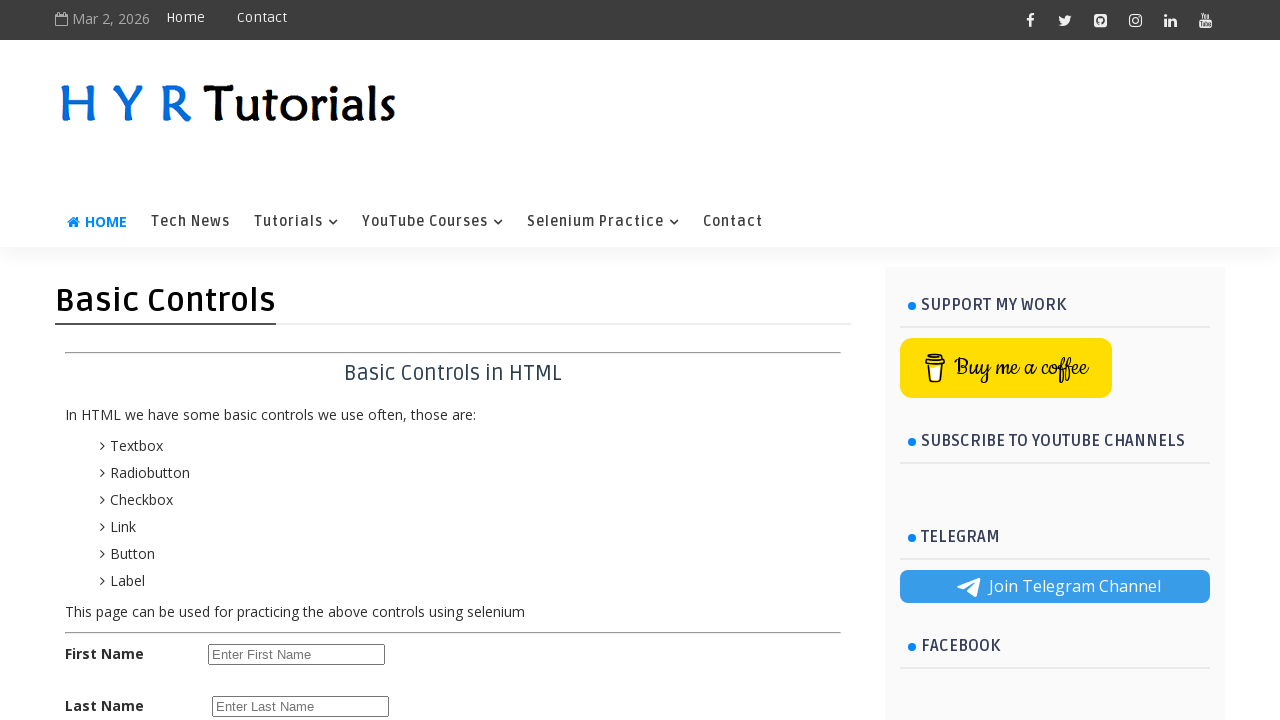

Located all checkboxes on the page
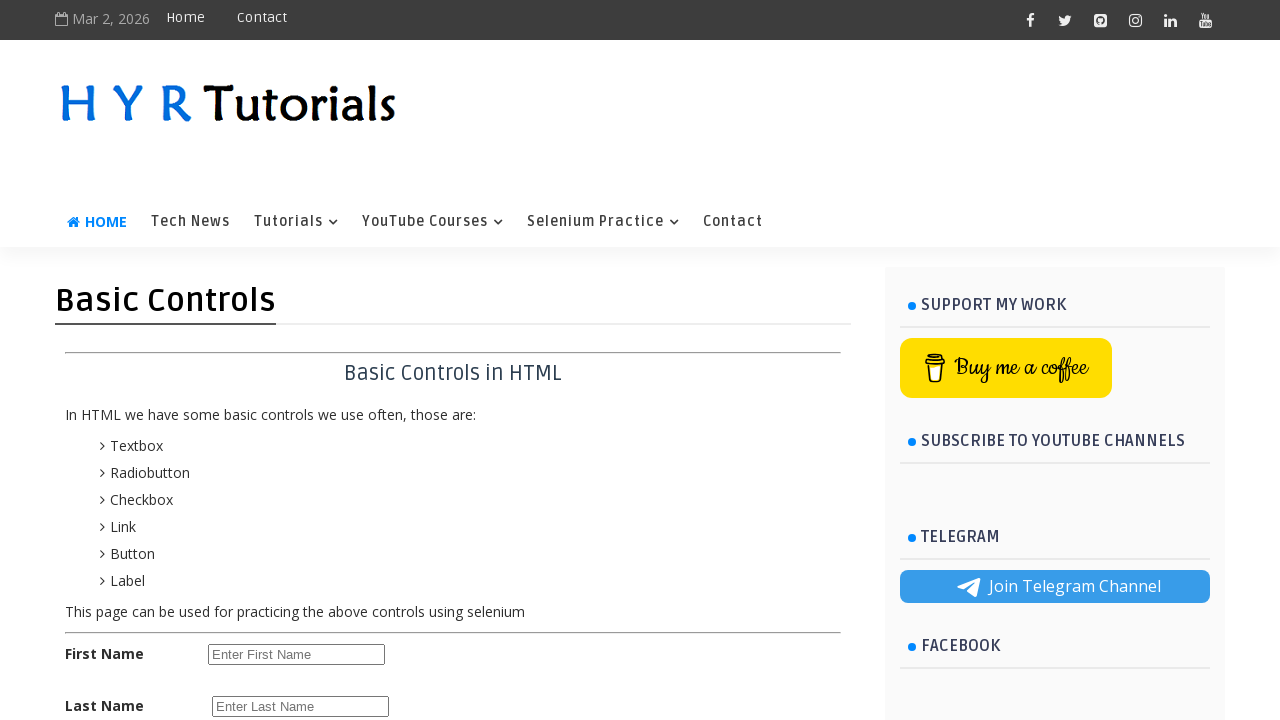

Found 6 checkboxes on the page
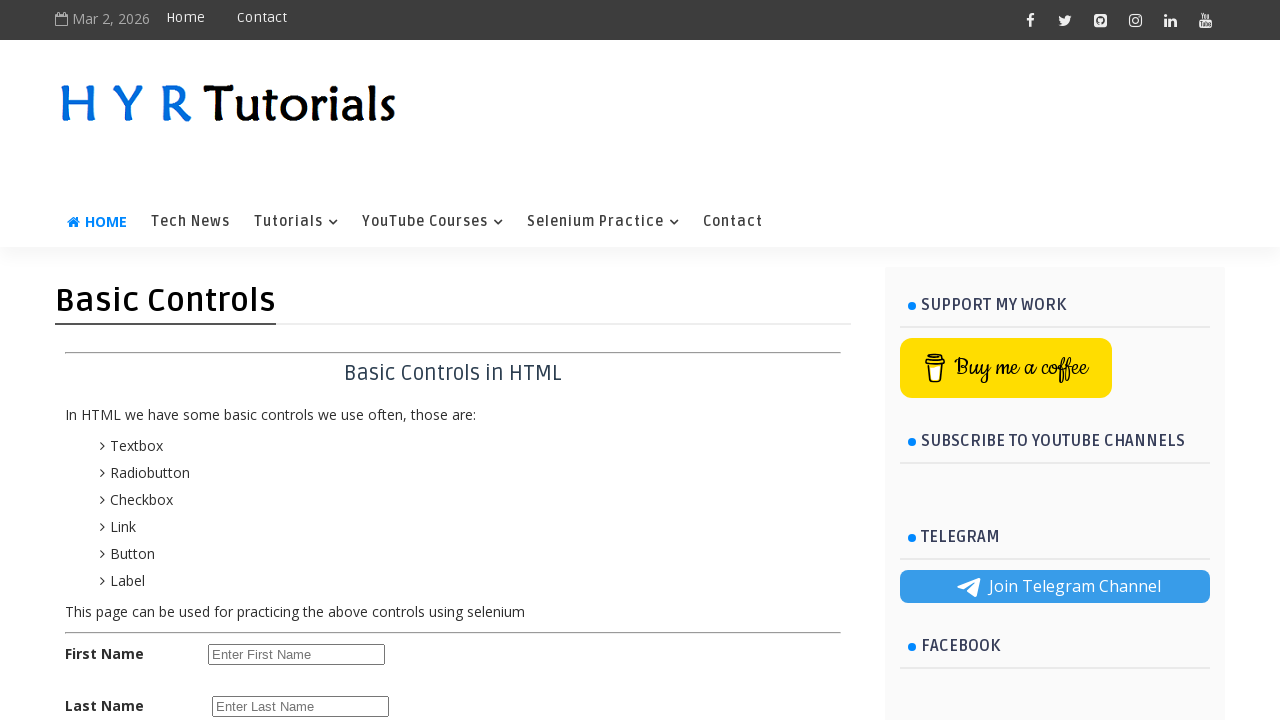

Clicked checkbox 1 to select it at (216, 360) on input[type='checkbox'] >> nth=0
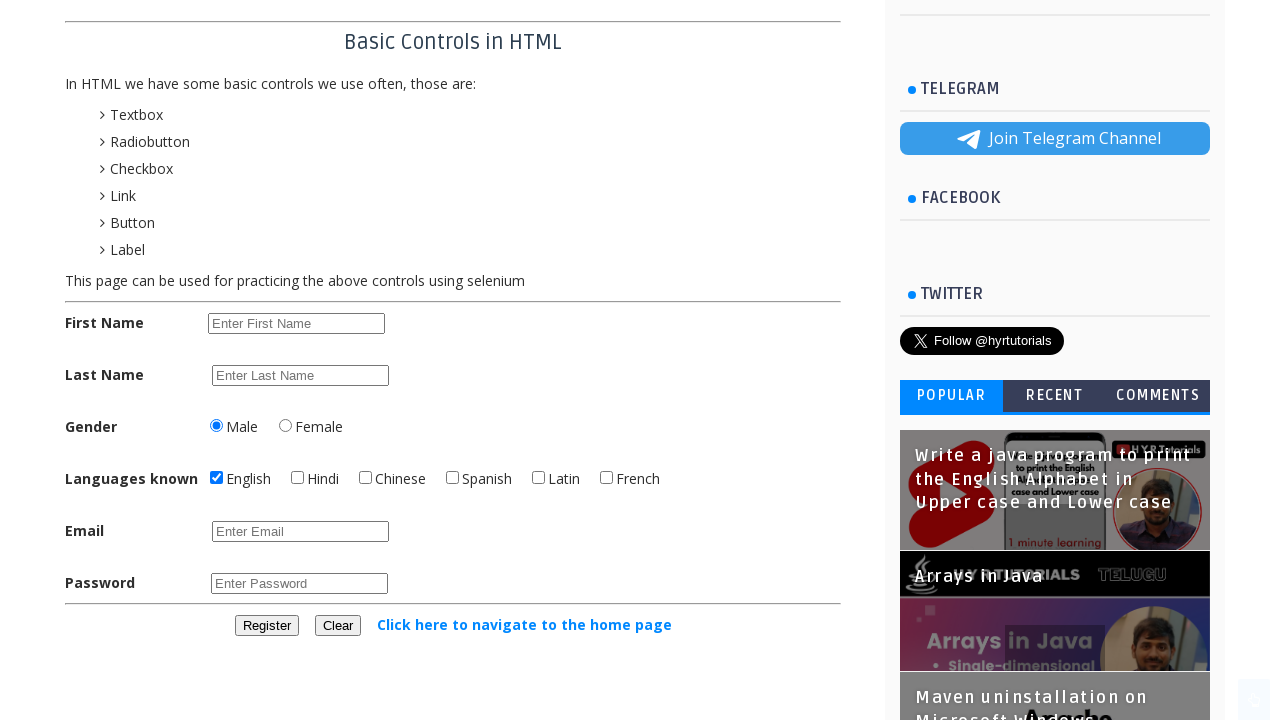

Clicked checkbox 2 to select it at (298, 478) on input[type='checkbox'] >> nth=1
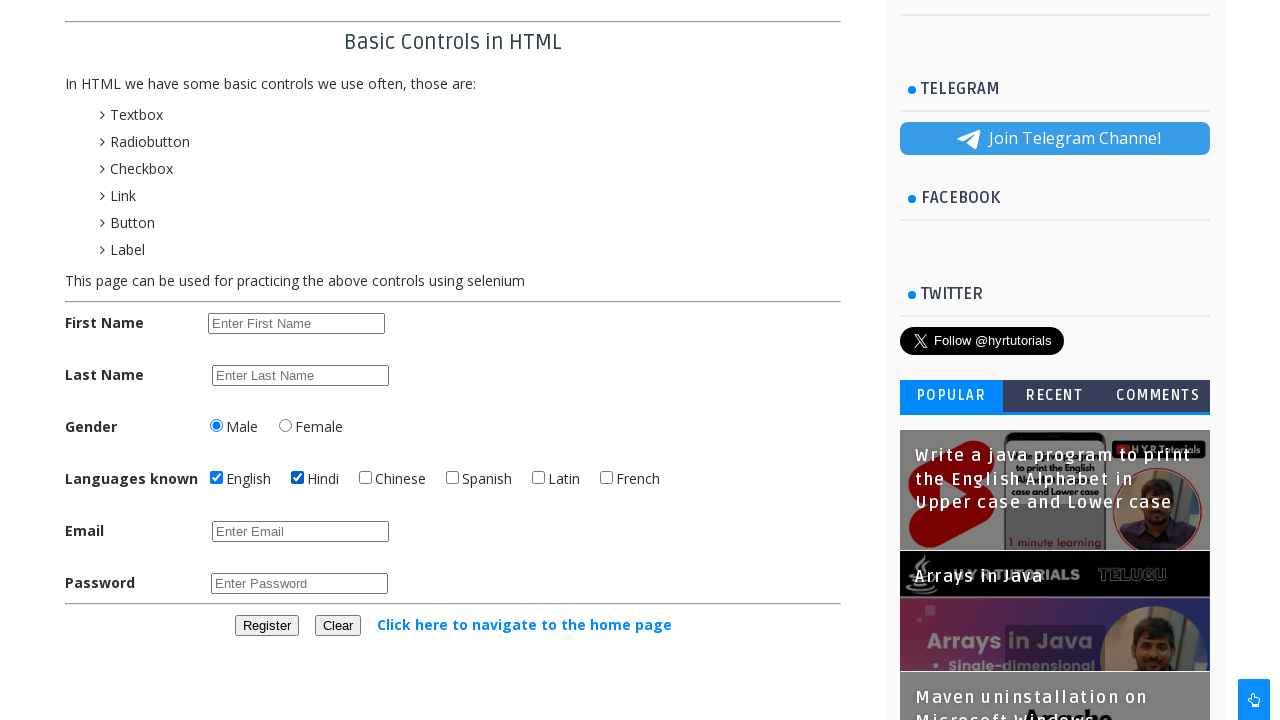

Clicked checkbox 3 to select it at (366, 478) on input[type='checkbox'] >> nth=2
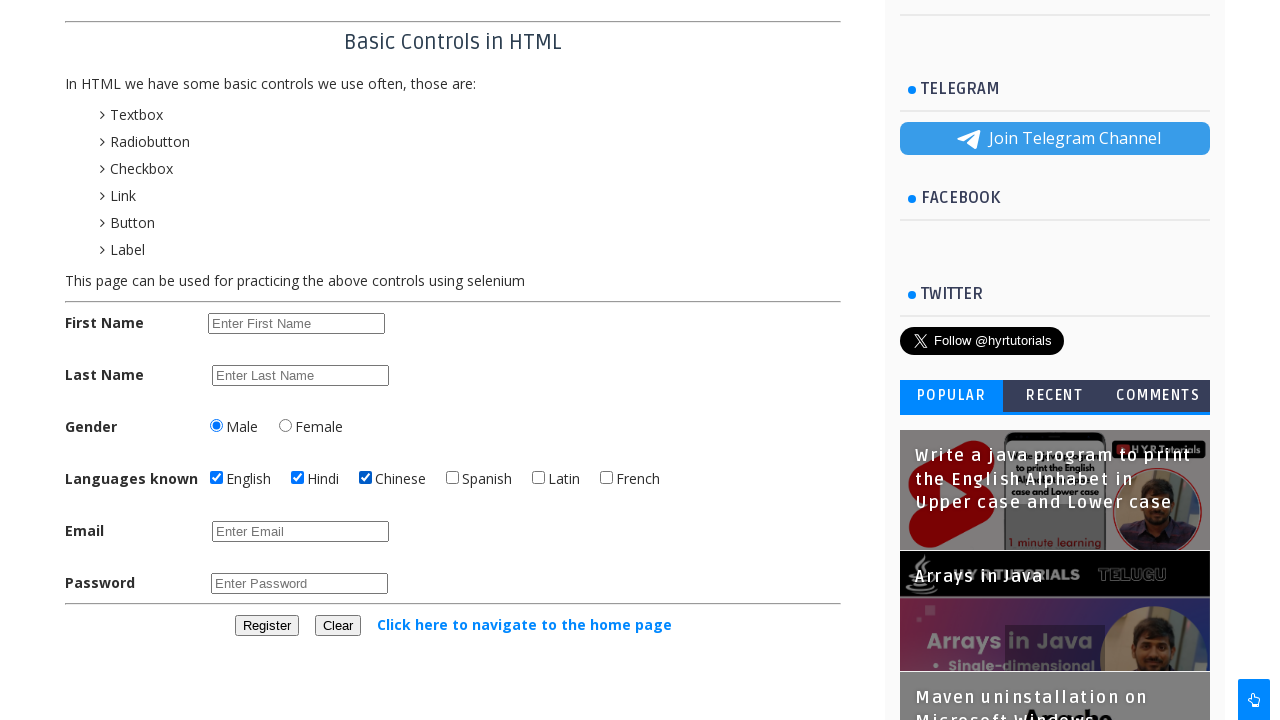

Clicked checkbox 4 to select it at (452, 478) on input[type='checkbox'] >> nth=3
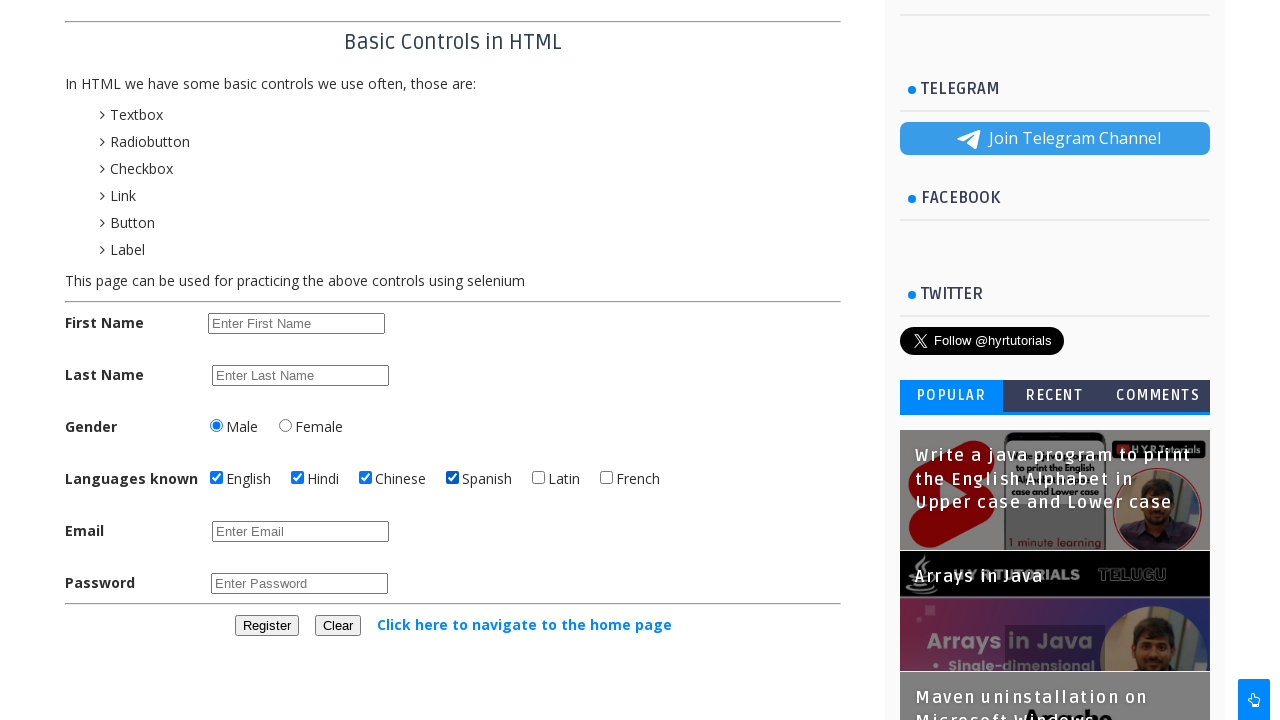

Clicked checkbox 5 to select it at (538, 478) on input[type='checkbox'] >> nth=4
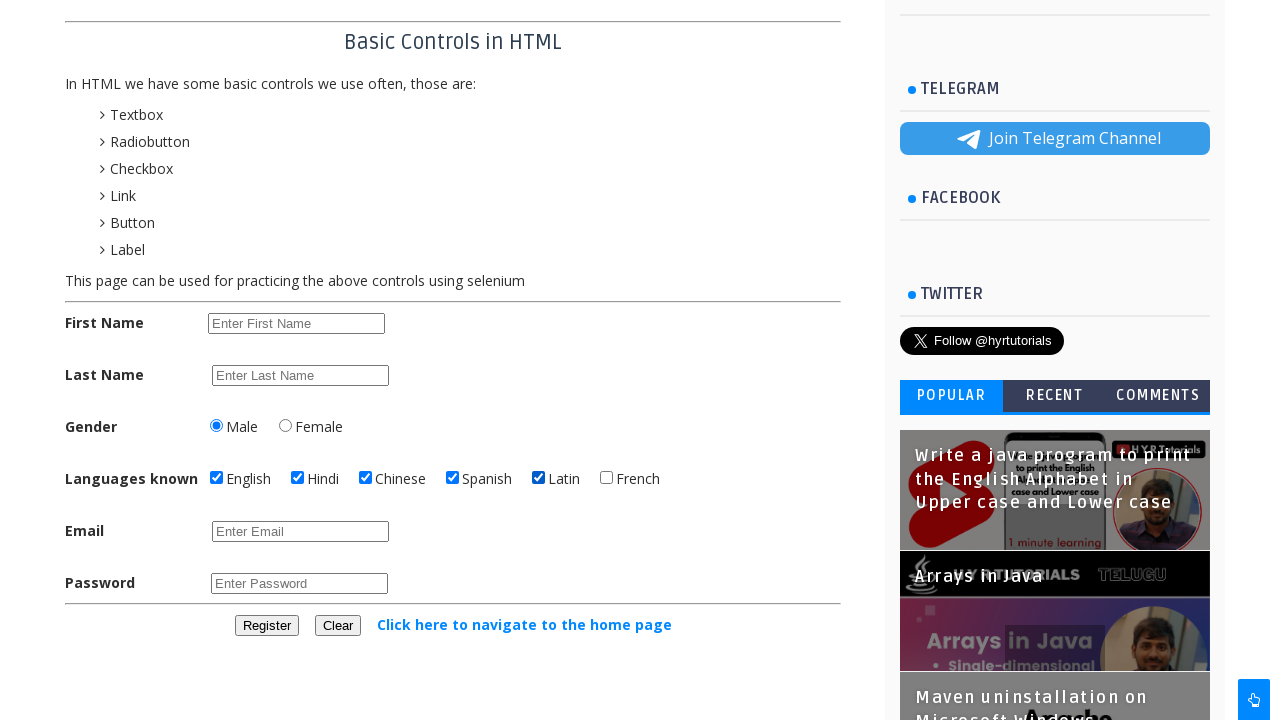

Clicked checkbox 6 to select it at (606, 478) on input[type='checkbox'] >> nth=5
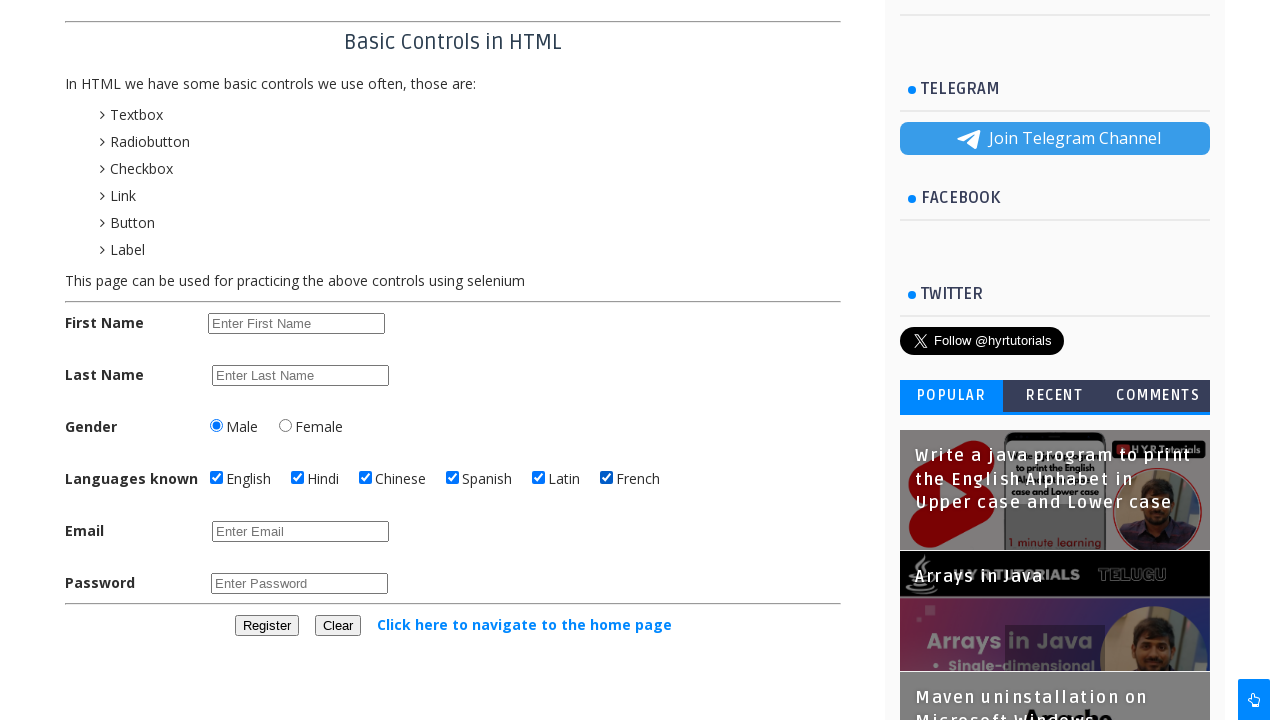

Clicked checkbox 1 to deselect it at (216, 478) on input[type='checkbox'] >> nth=0
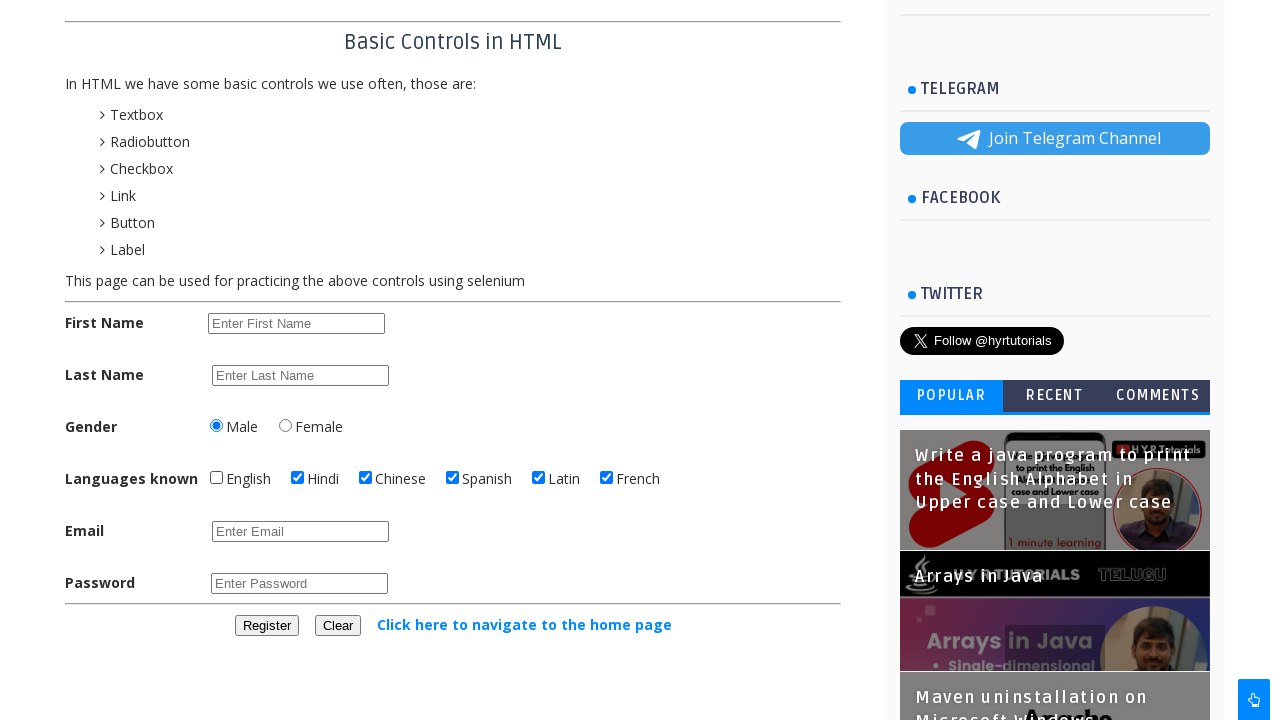

Clicked checkbox 2 to deselect it at (298, 478) on input[type='checkbox'] >> nth=1
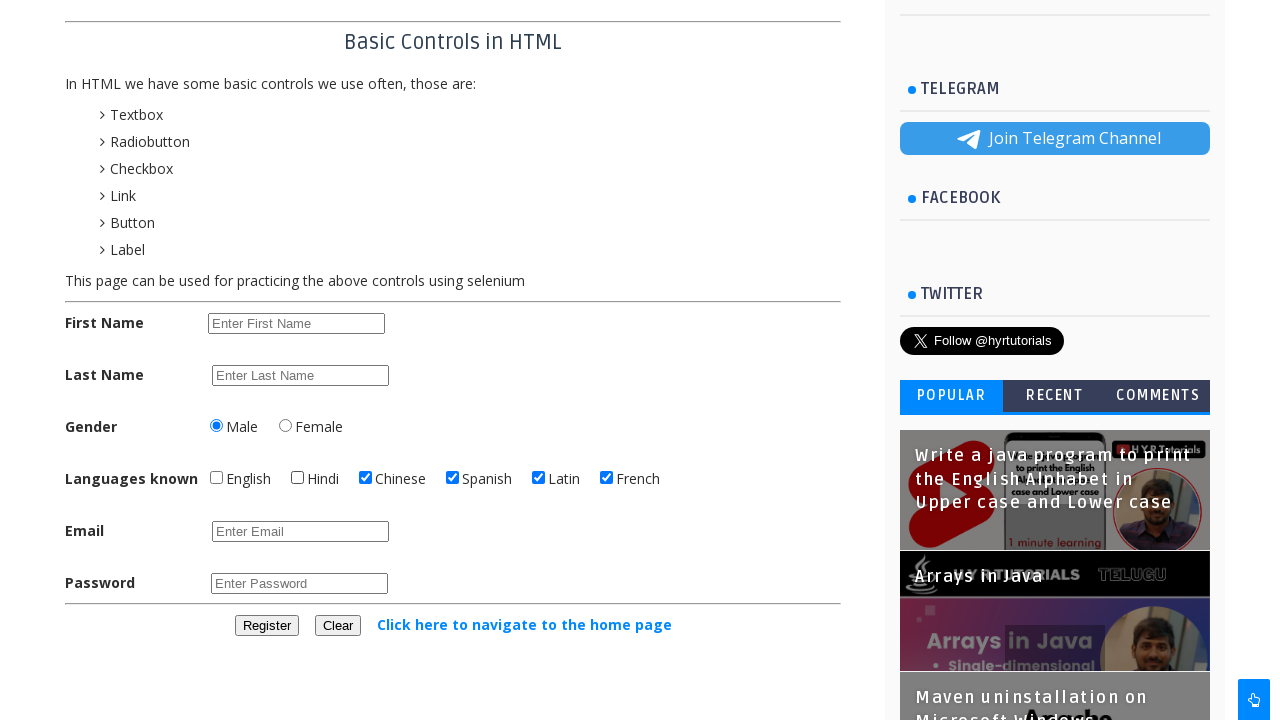

Clicked checkbox 3 to deselect it at (366, 478) on input[type='checkbox'] >> nth=2
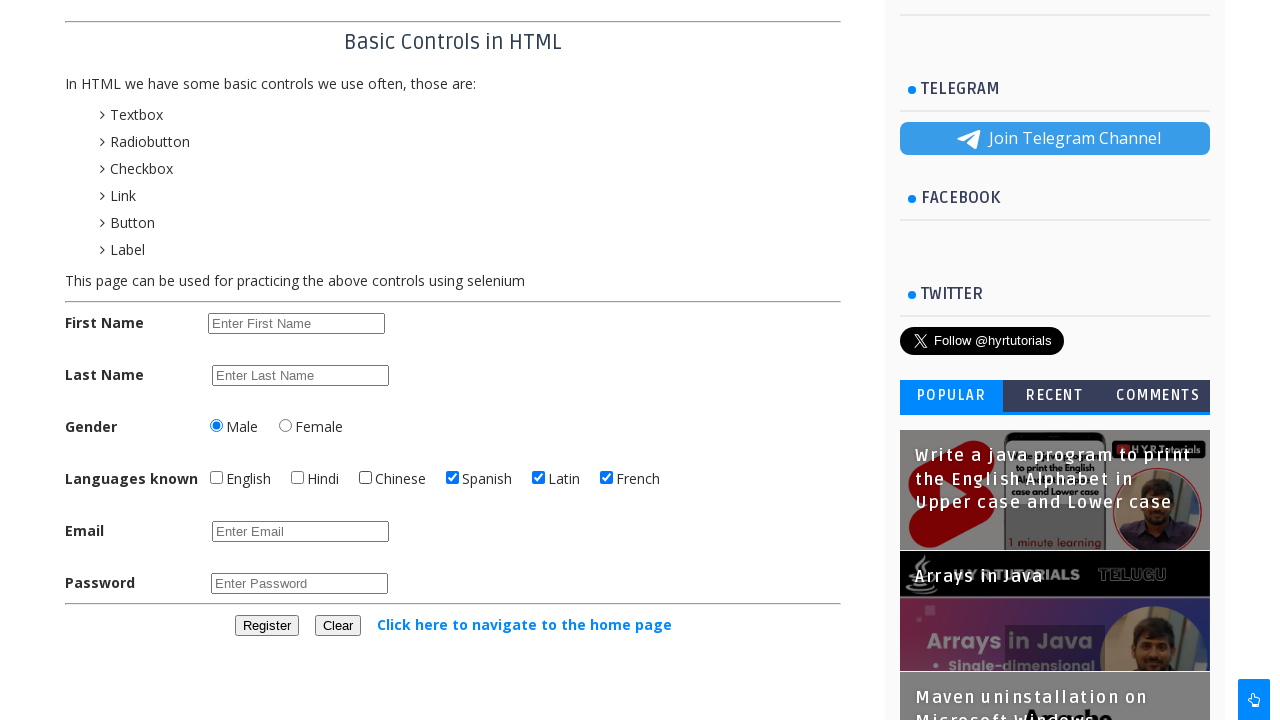

Clicked checkbox 4 to deselect it at (452, 478) on input[type='checkbox'] >> nth=3
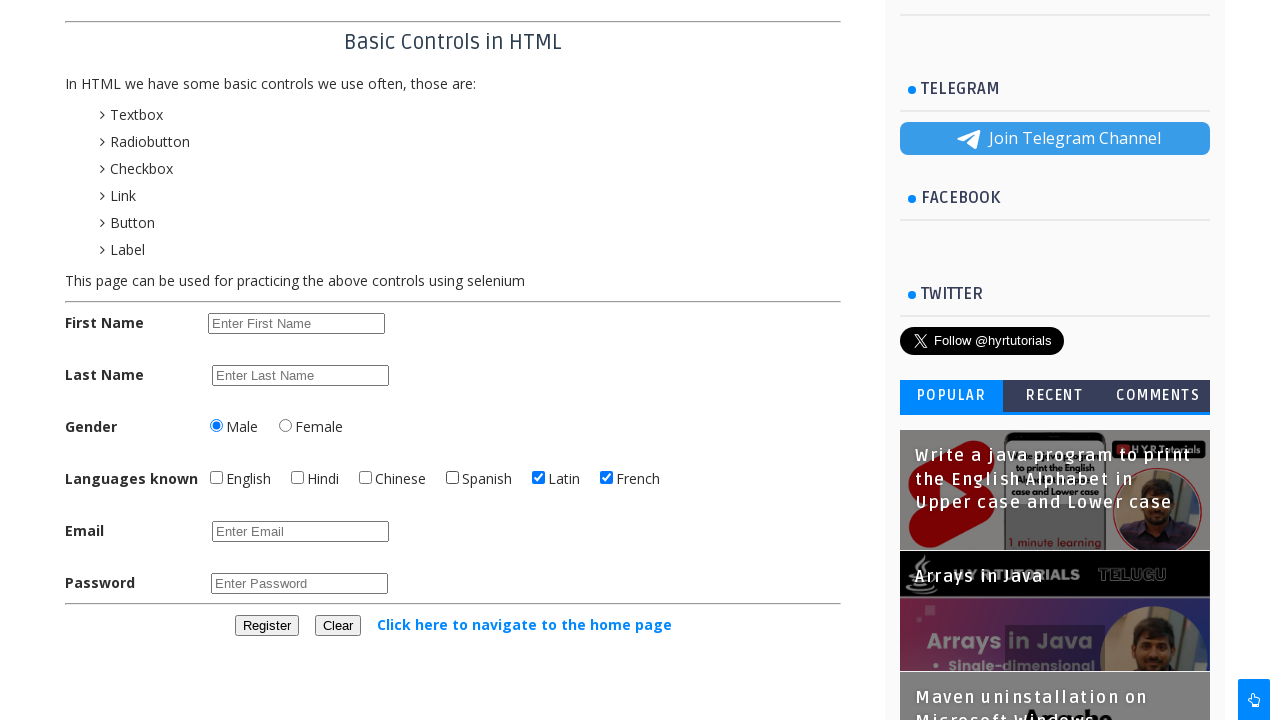

Clicked checkbox 5 to deselect it at (538, 478) on input[type='checkbox'] >> nth=4
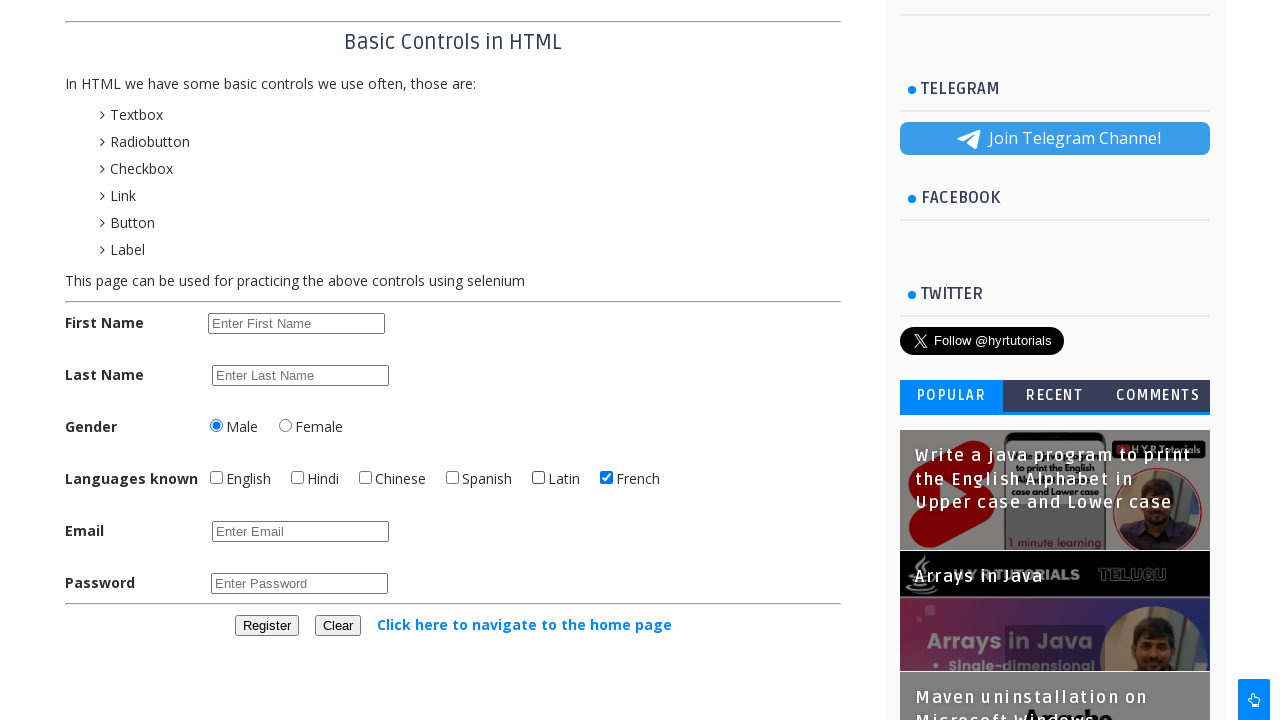

Clicked checkbox 6 to deselect it at (606, 478) on input[type='checkbox'] >> nth=5
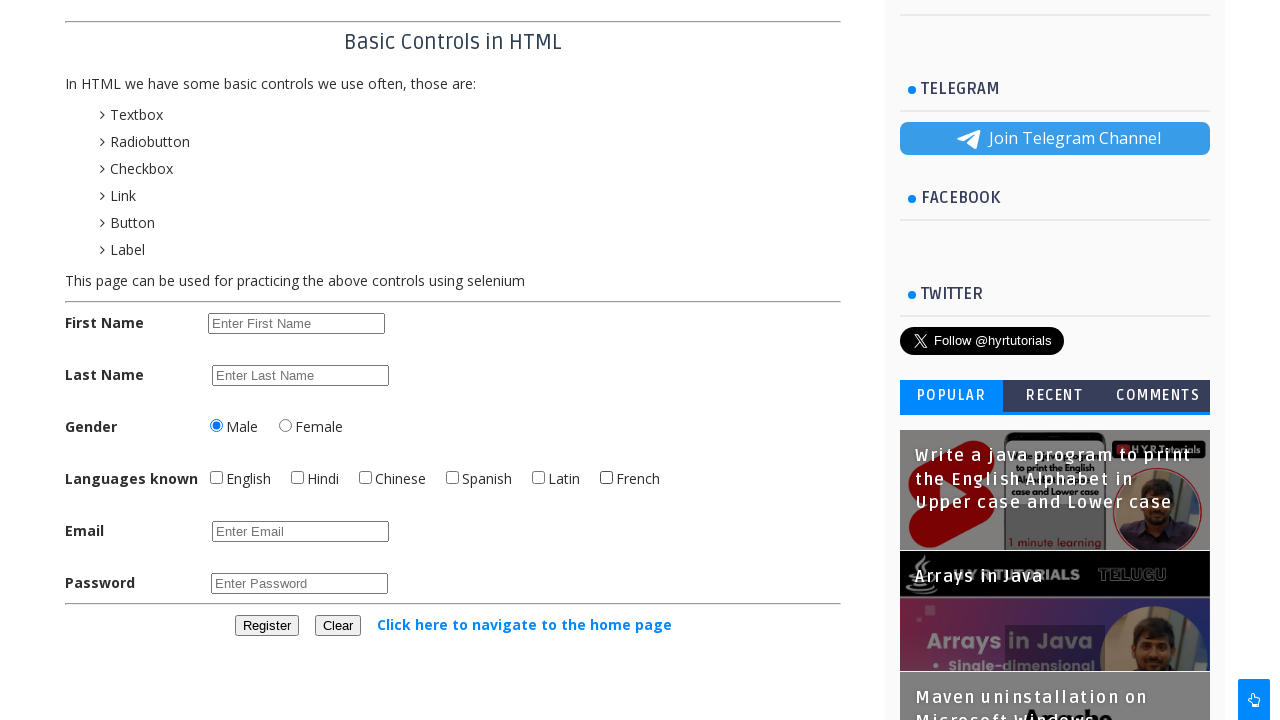

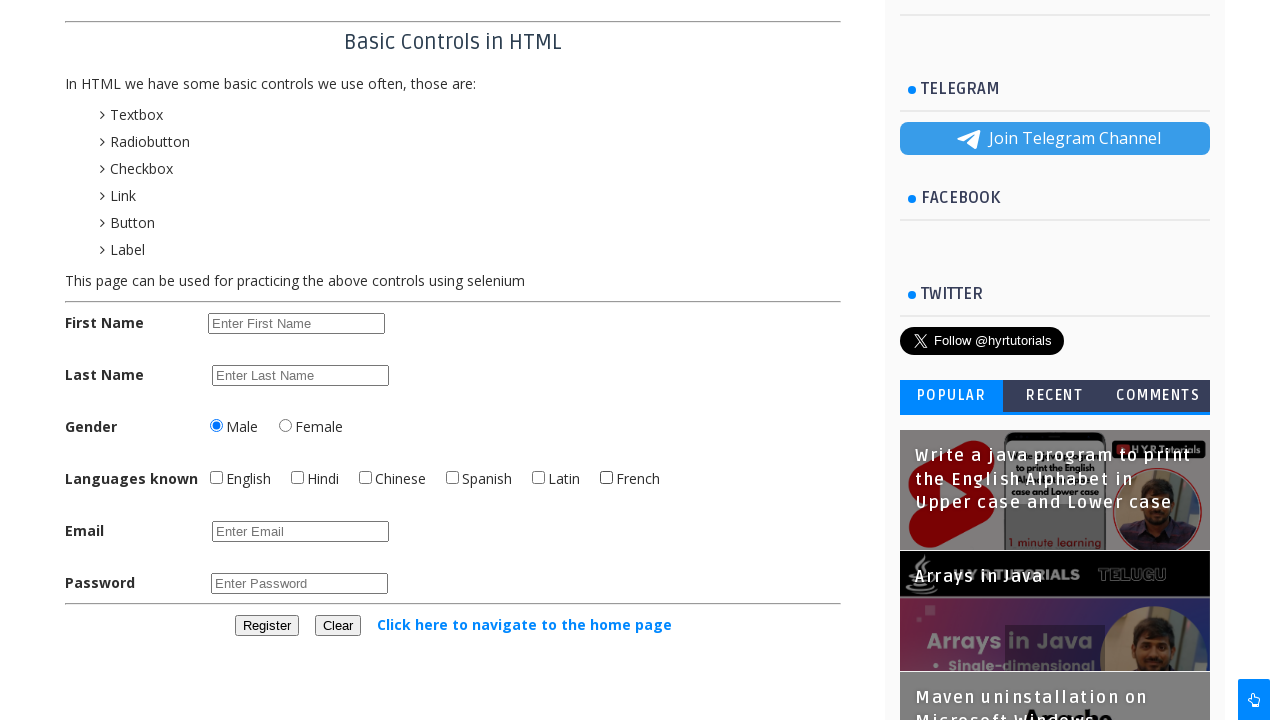